Tests keyboard actions including copy and paste functionality across form fields using Control+A, Control+C, and Control+V shortcuts

Starting URL: https://demo.automationtesting.in/Register.html

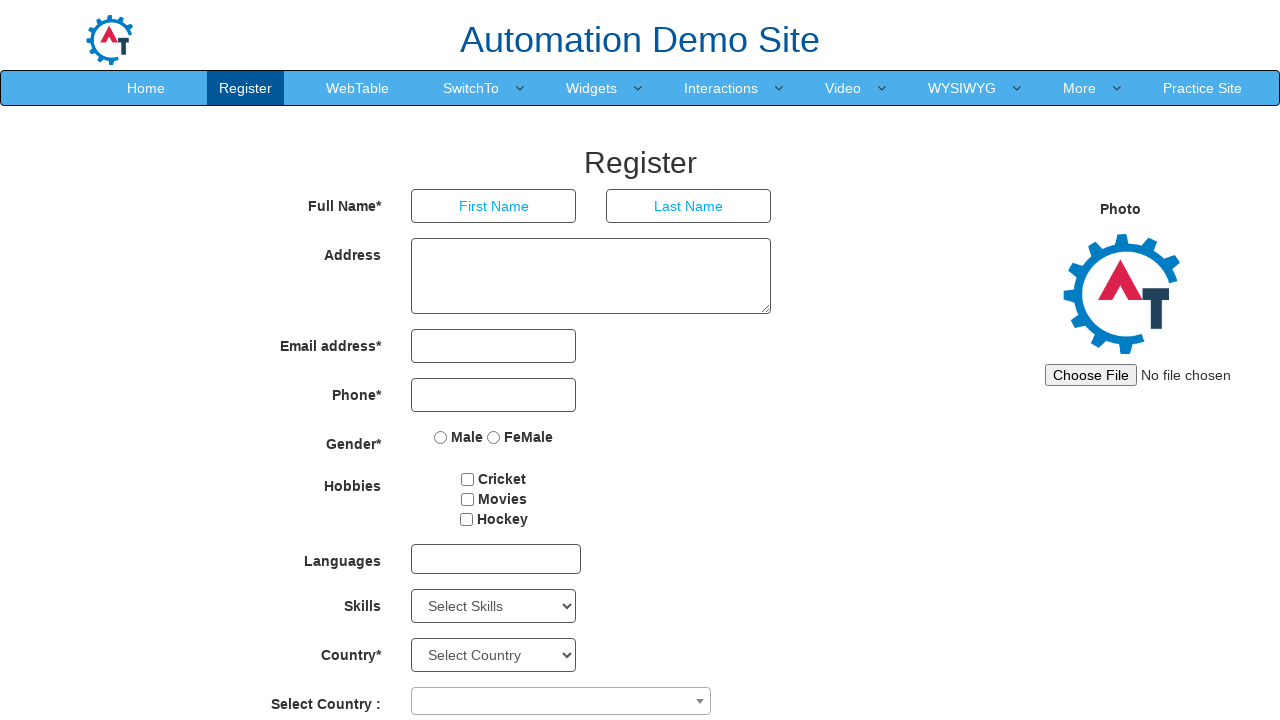

Filled address field with 'puspha the rule' on textarea[ng-model='Adress']
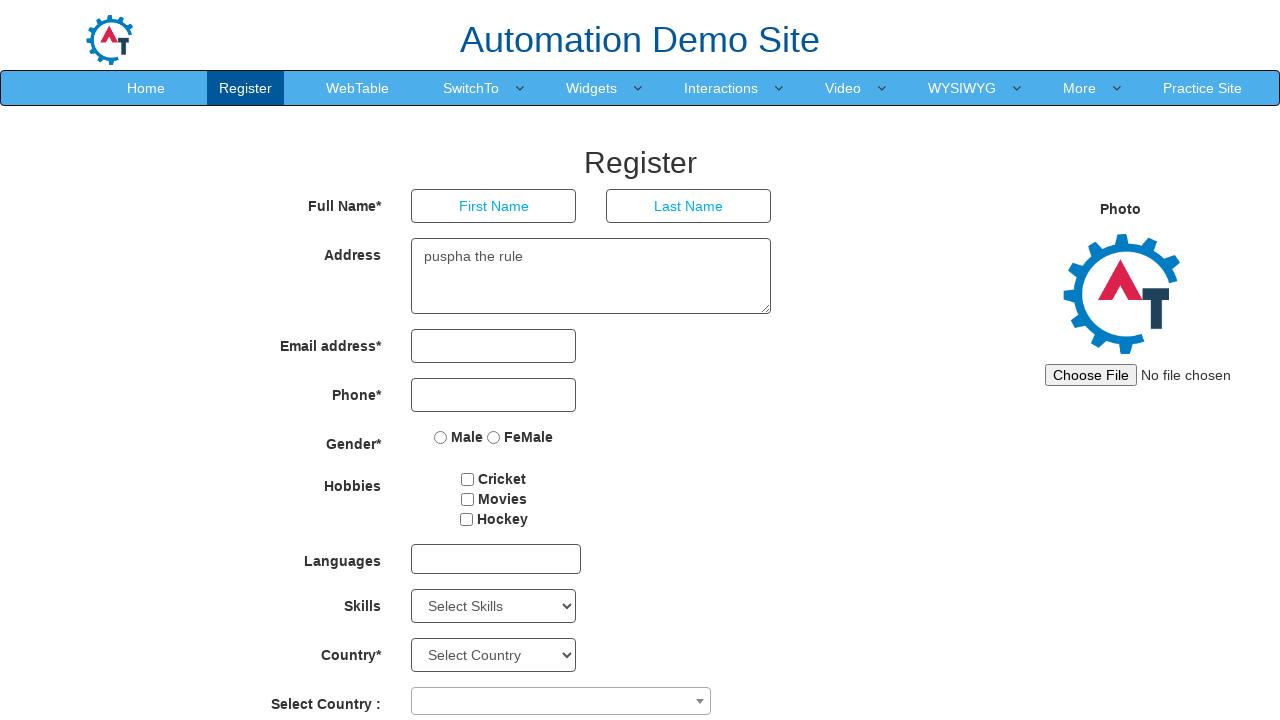

Clicked on address field to focus it at (591, 276) on textarea[ng-model='Adress']
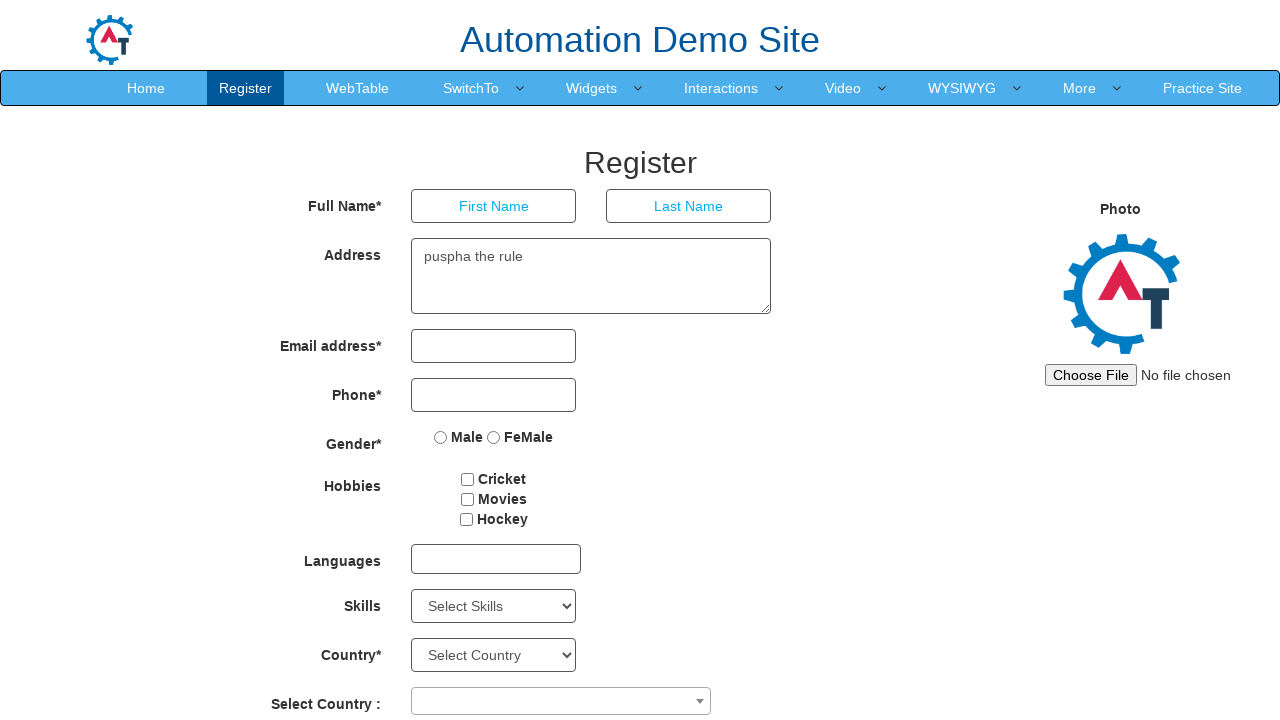

Selected all text in address field using Control+A
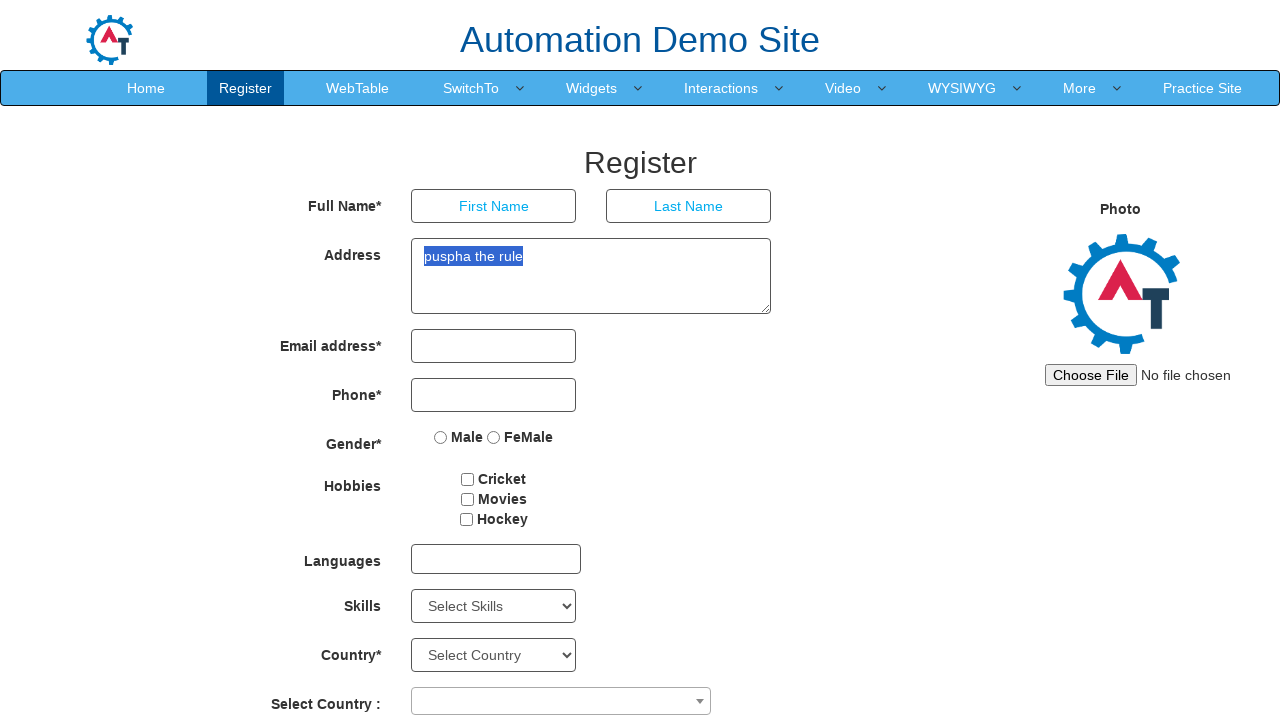

Copied selected text from address field using Control+C
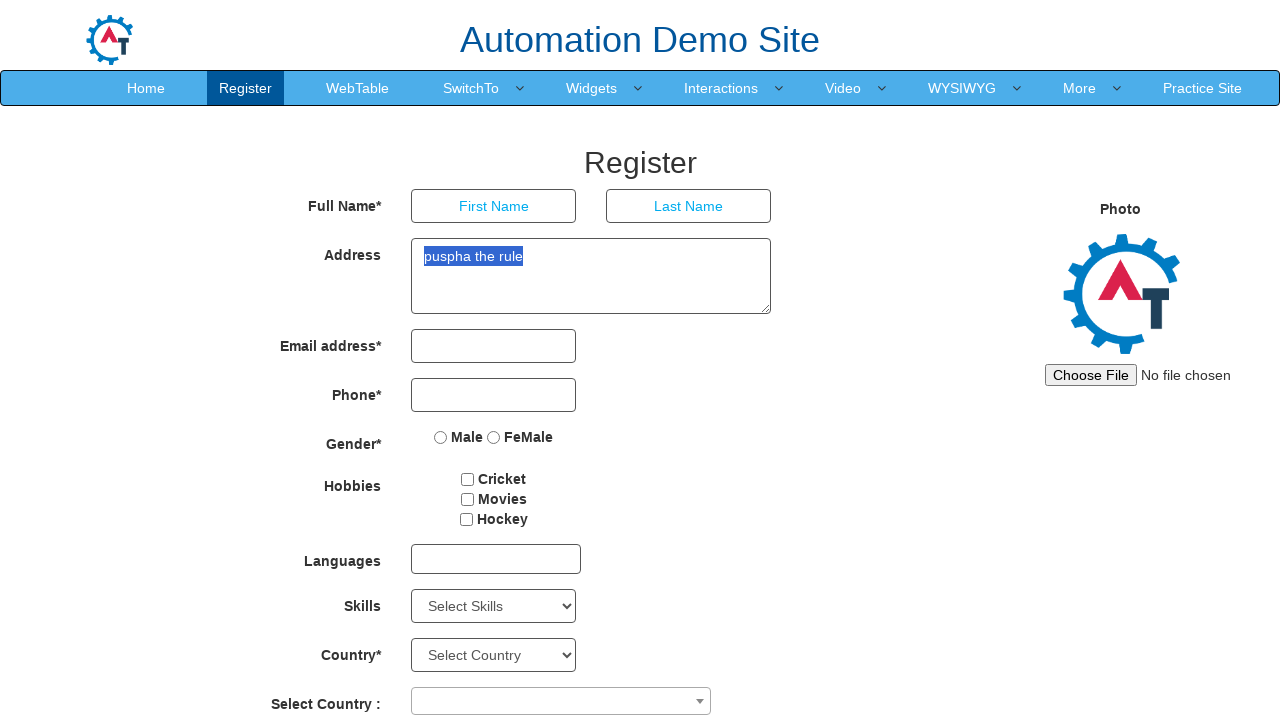

Clicked on first name field to focus it at (494, 206) on input[ng-model='FirstName']
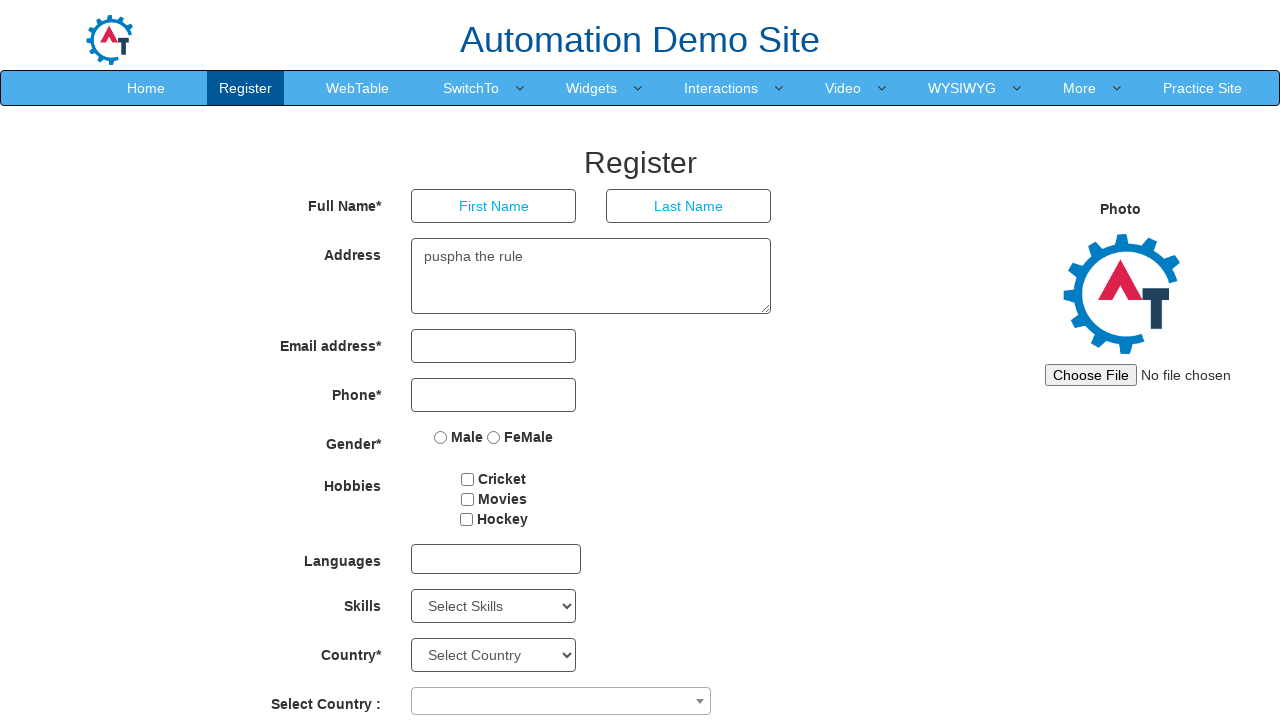

Pasted copied text into first name field using Control+V
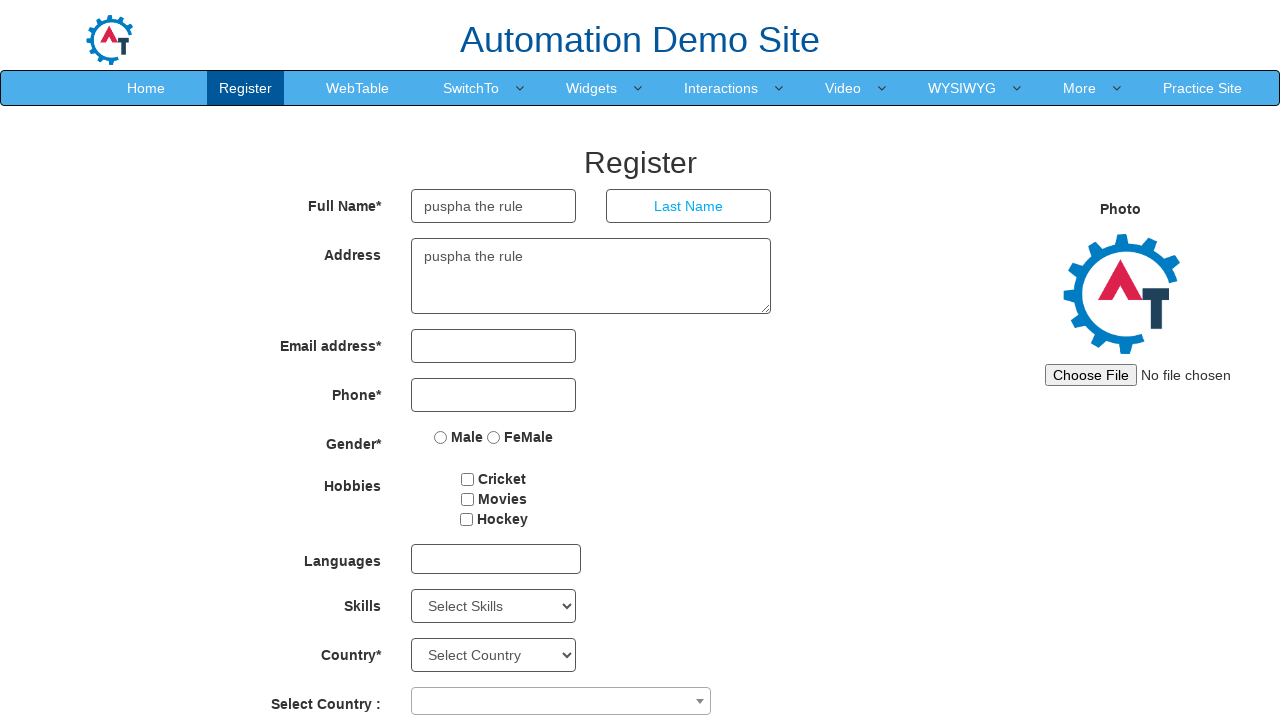

Clicked on last name field to focus it at (689, 206) on input[ng-model='LastName']
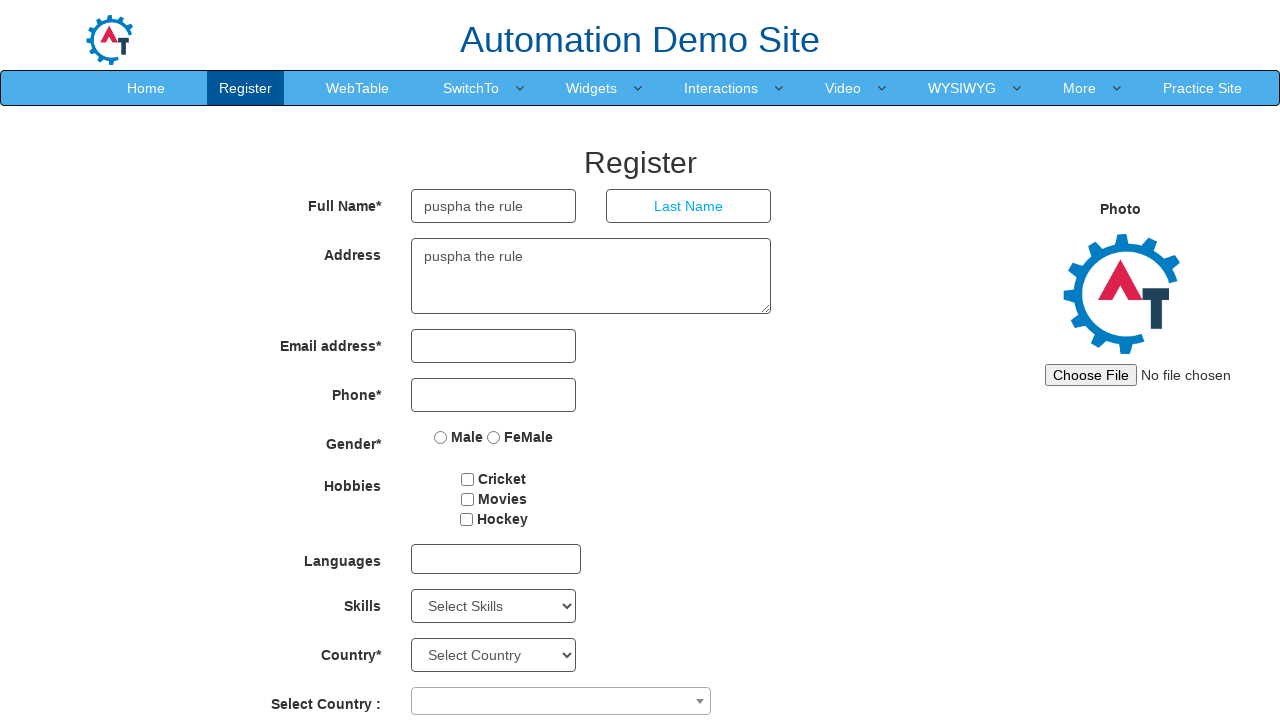

Pasted copied text into last name field using Control+V
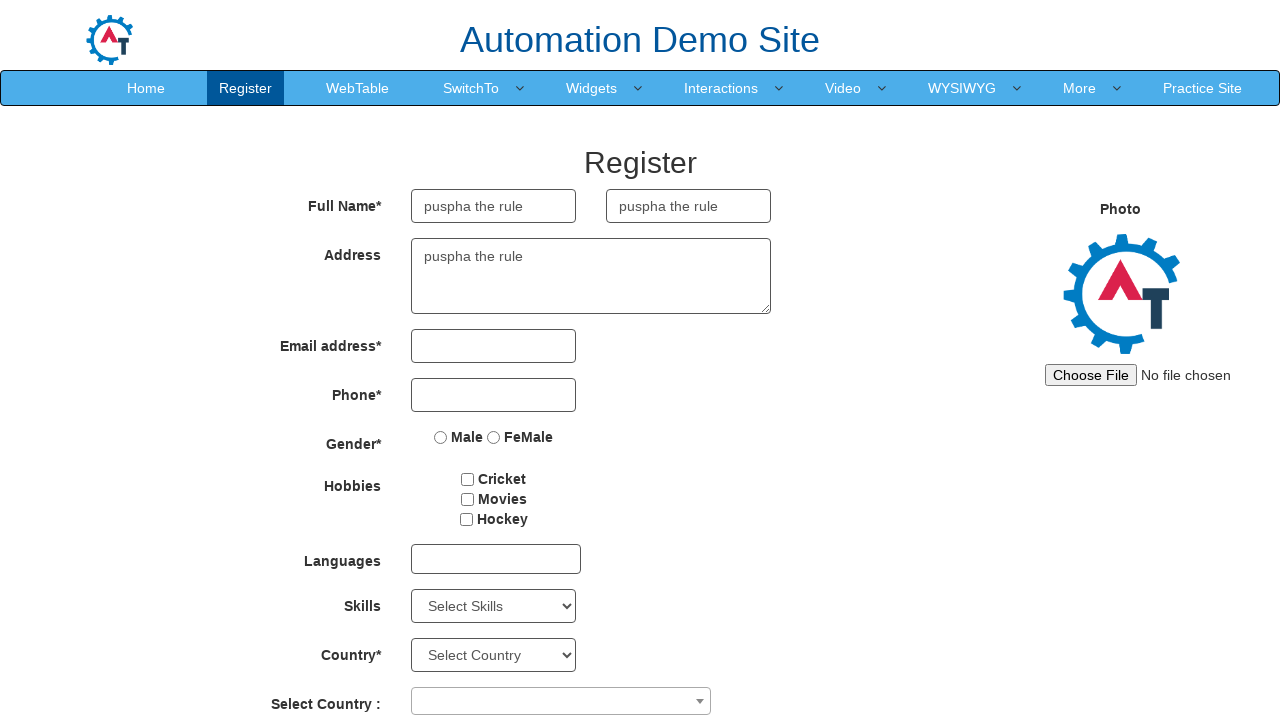

Clicked back on address field to focus it at (591, 276) on textarea[ng-model='Adress']
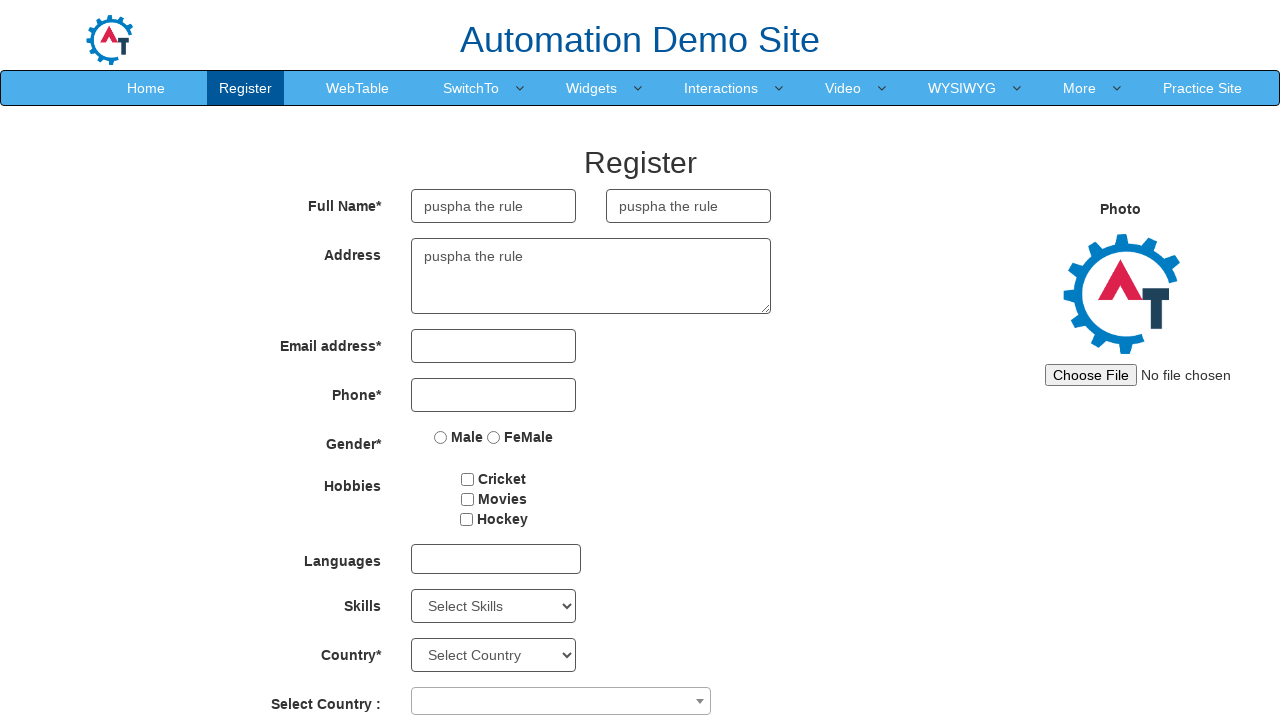

Pressed Backspace to delete the last character in address field
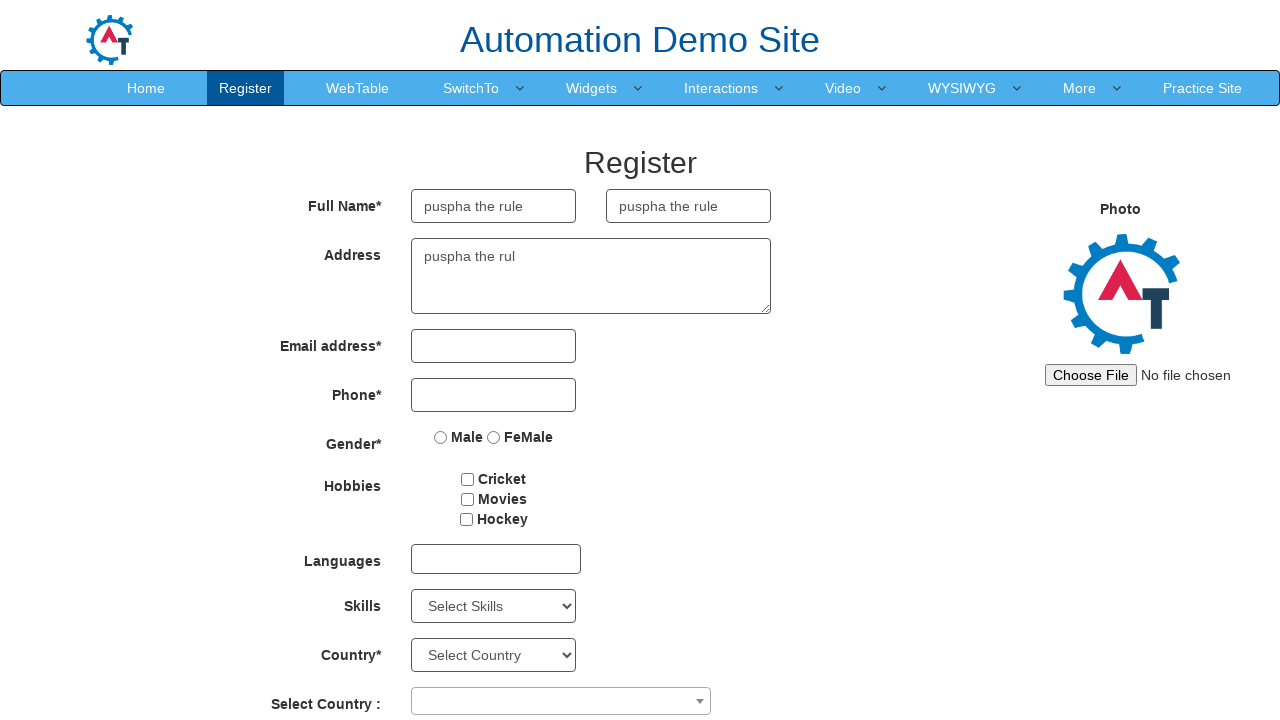

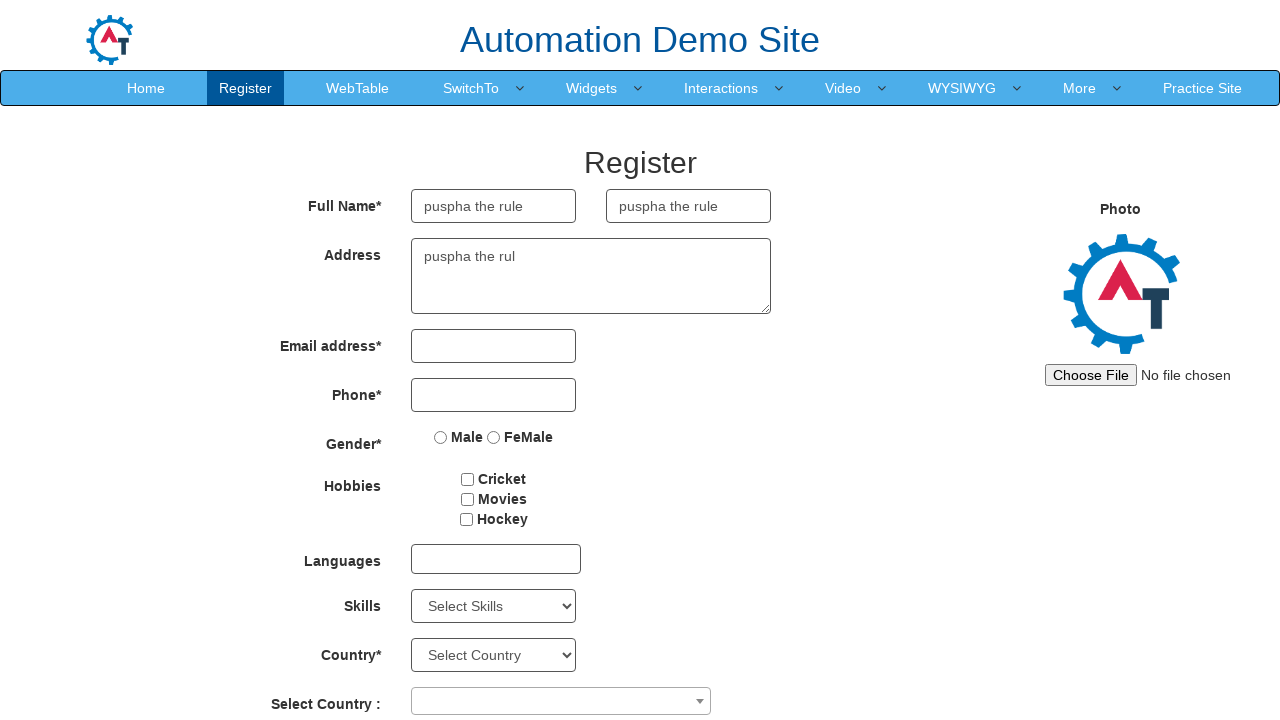